Tests sorting the Email column in ascending order by clicking the column header and verifying the email values are sorted alphabetically.

Starting URL: http://the-internet.herokuapp.com/tables

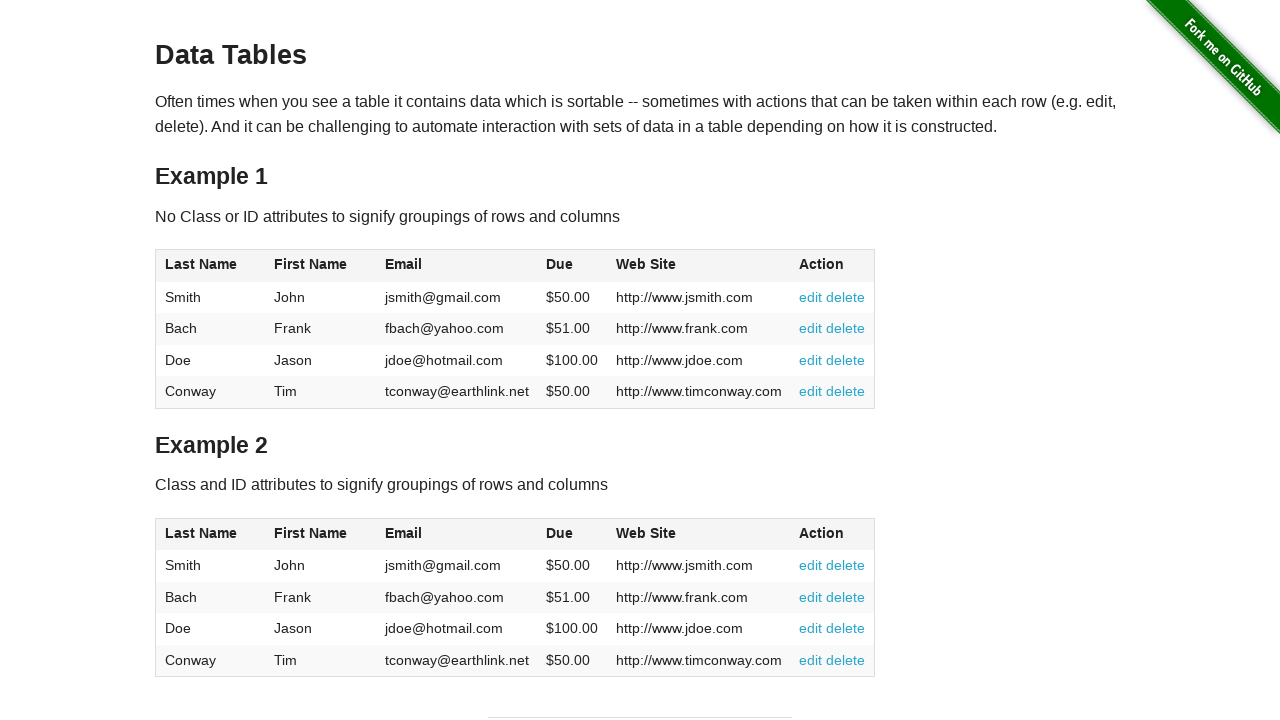

Clicked Email column header to sort in ascending order at (457, 266) on #table1 thead tr th:nth-of-type(3)
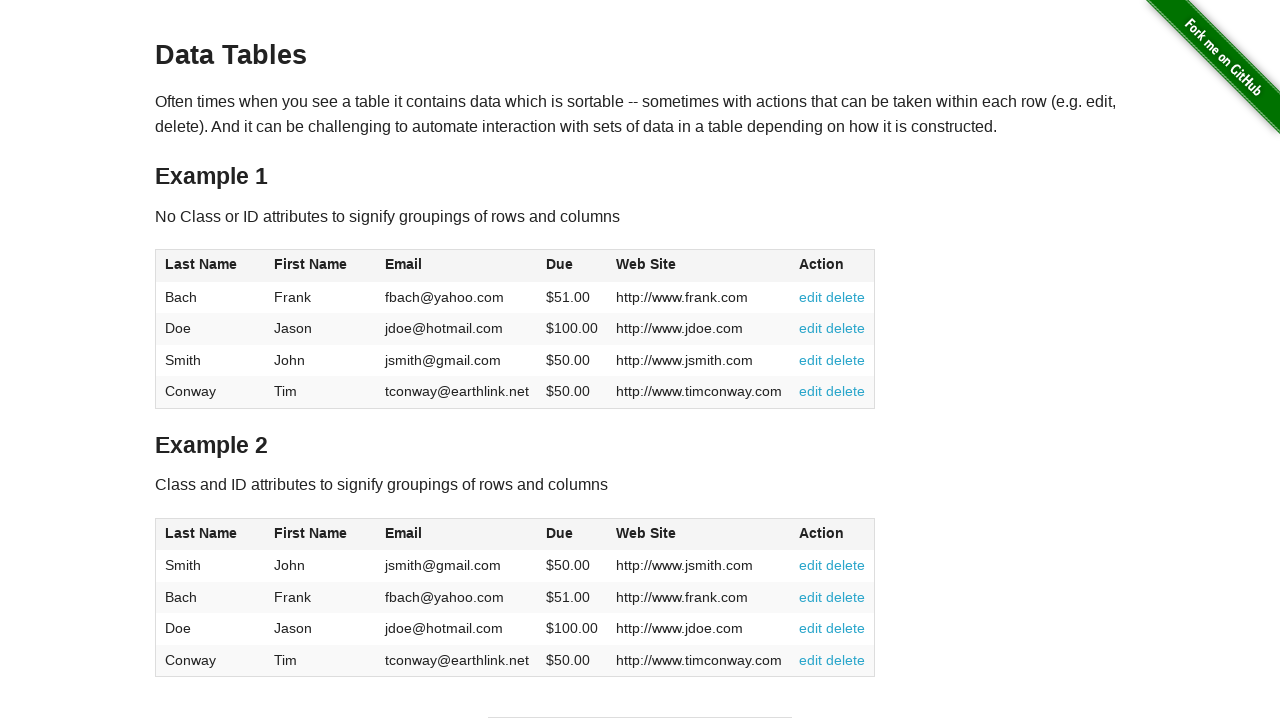

Email column cells loaded in table body
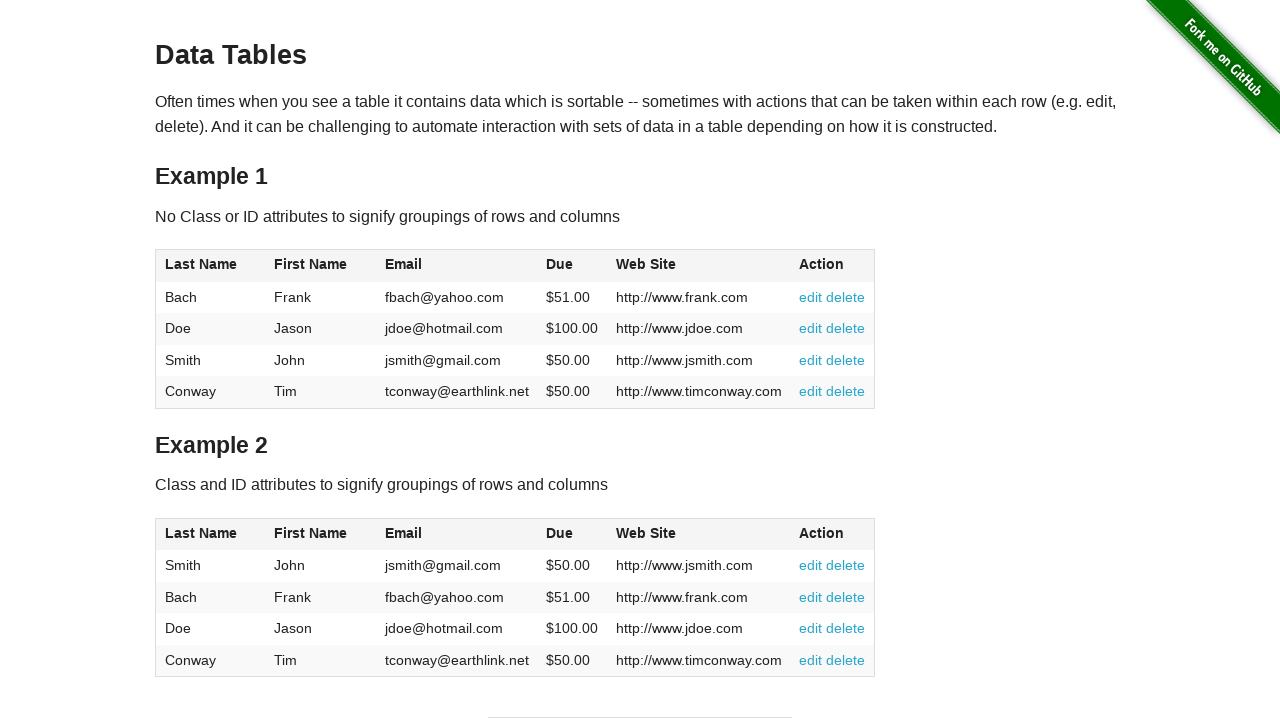

Retrieved all email cells from the Email column
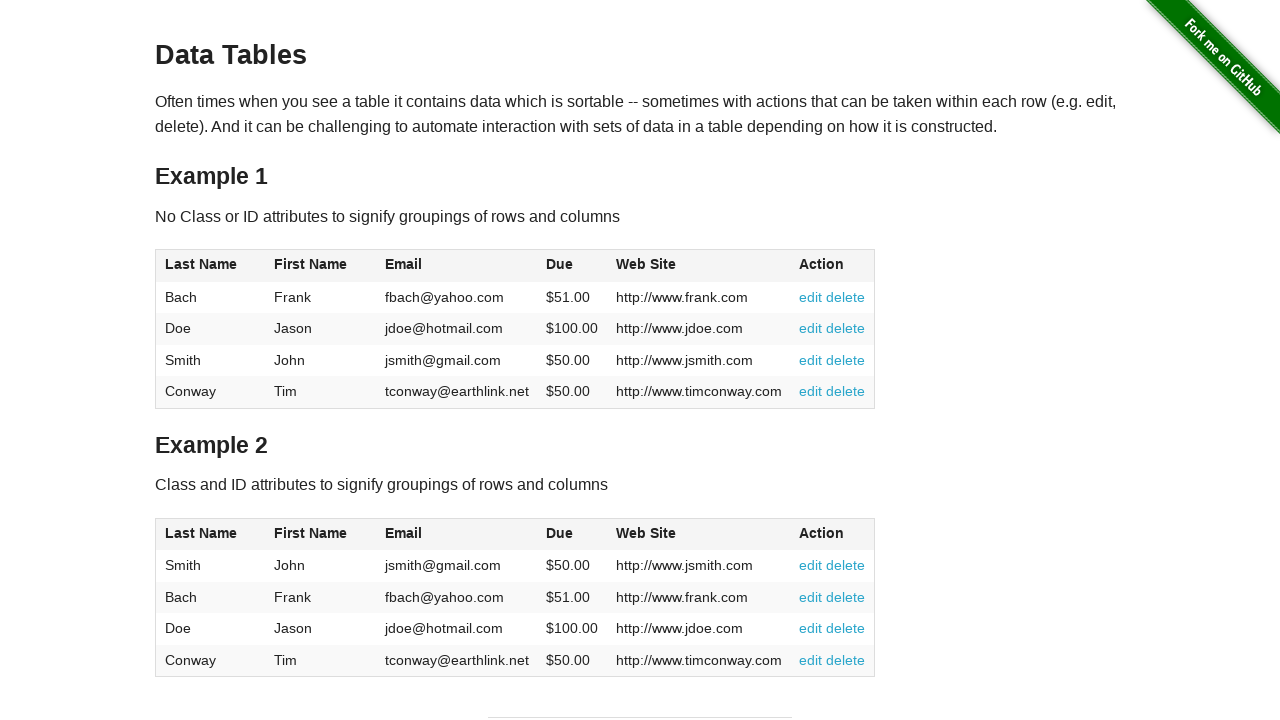

Extracted email values: ['fbach@yahoo.com', 'jdoe@hotmail.com', 'jsmith@gmail.com', 'tconway@earthlink.net']
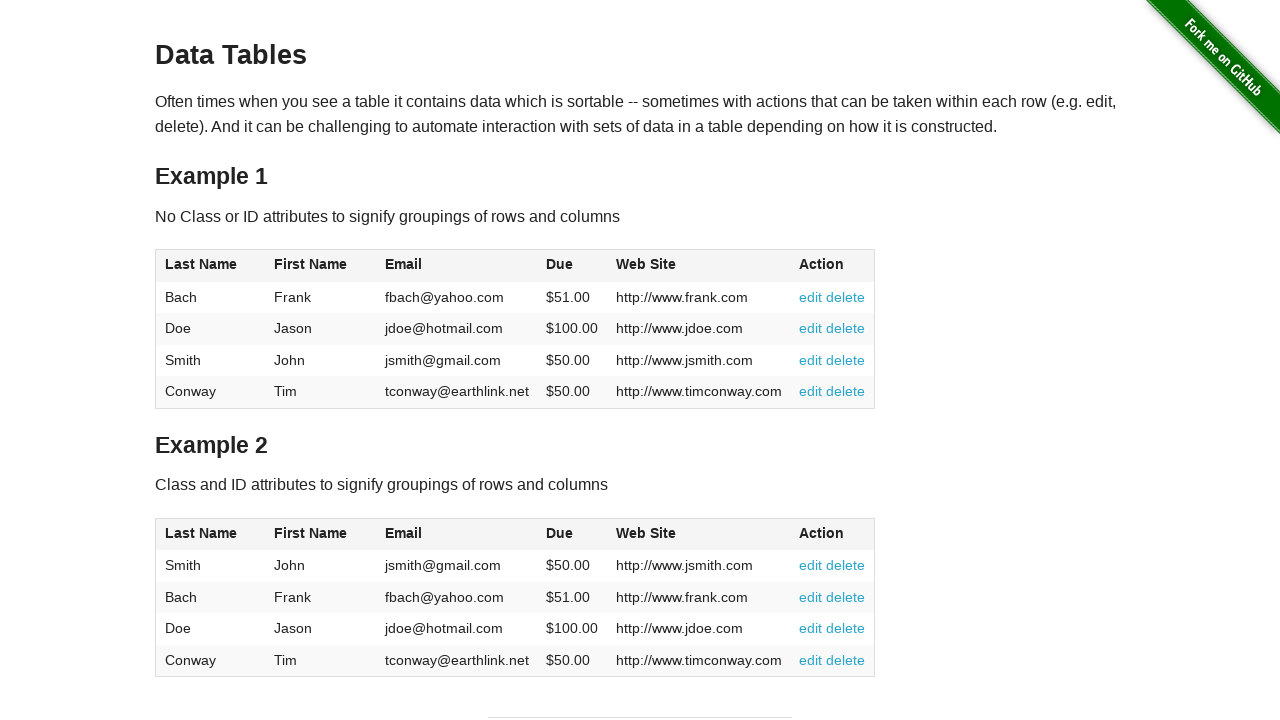

Verified emails are sorted in ascending alphabetical order
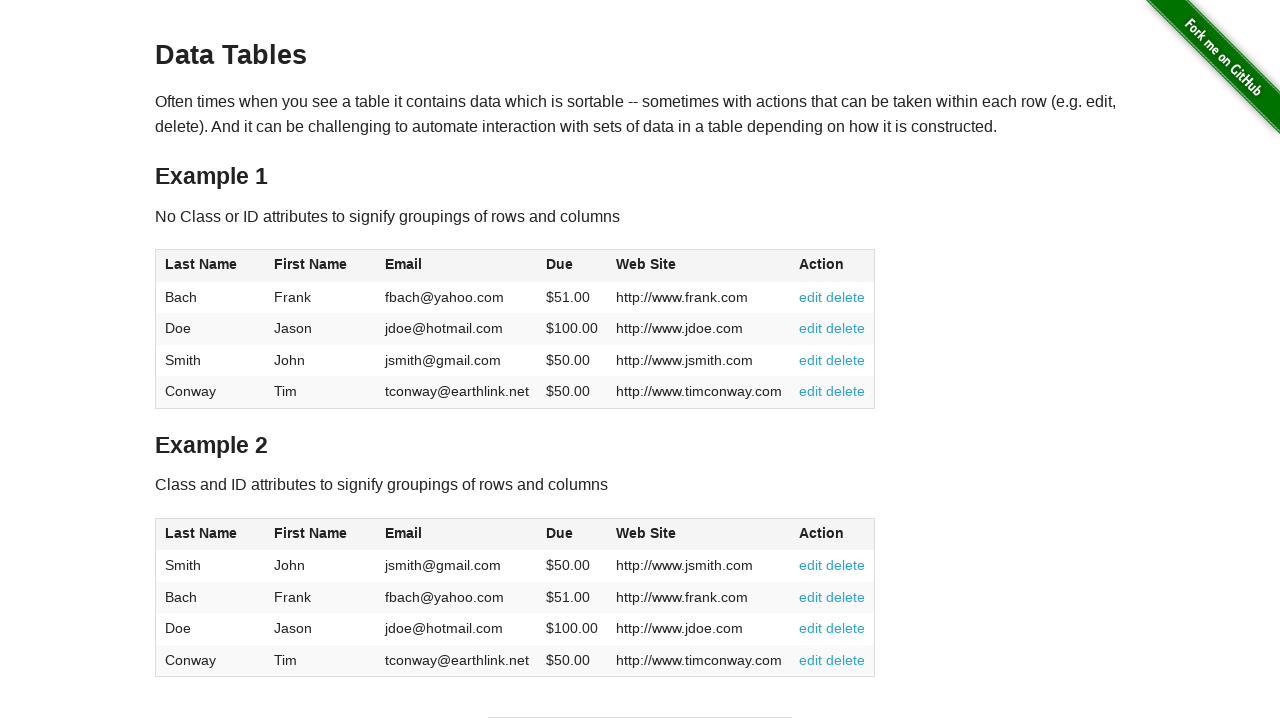

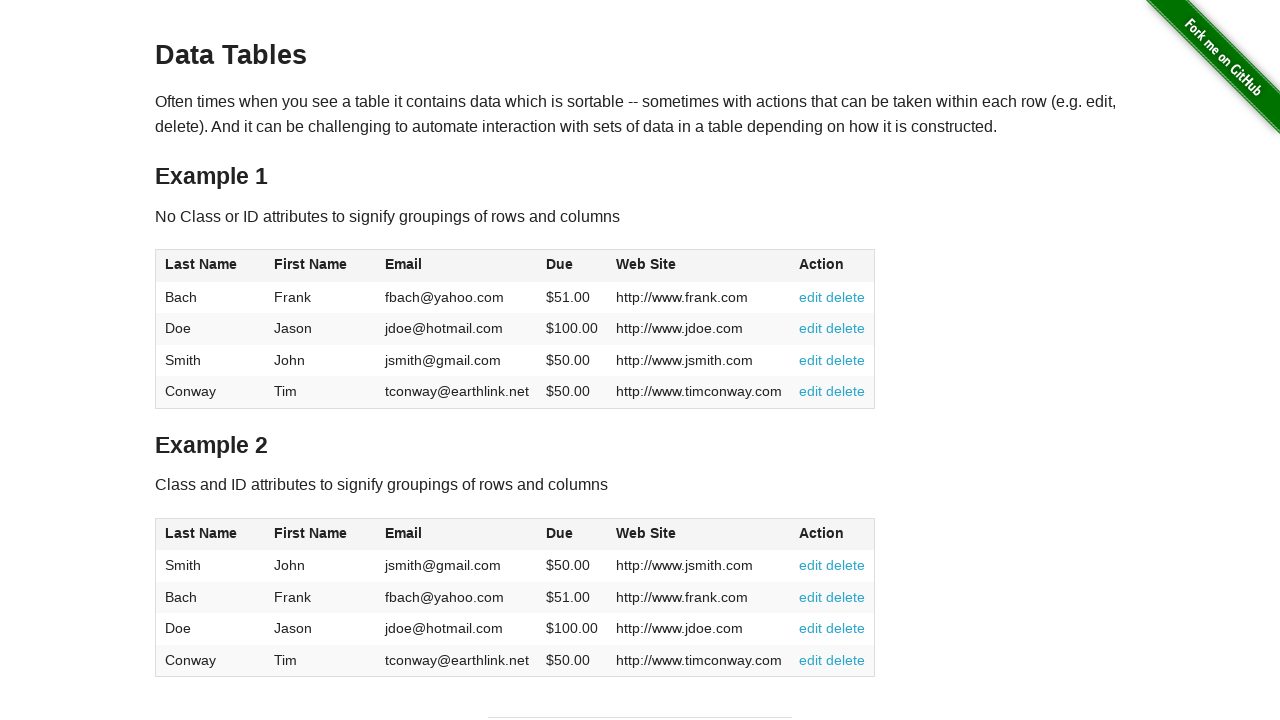